Tests dynamic properties functionality by navigating to the dynamic properties page and waiting for a button to become enabled before clicking it.

Starting URL: https://demo-project.wedevx.co

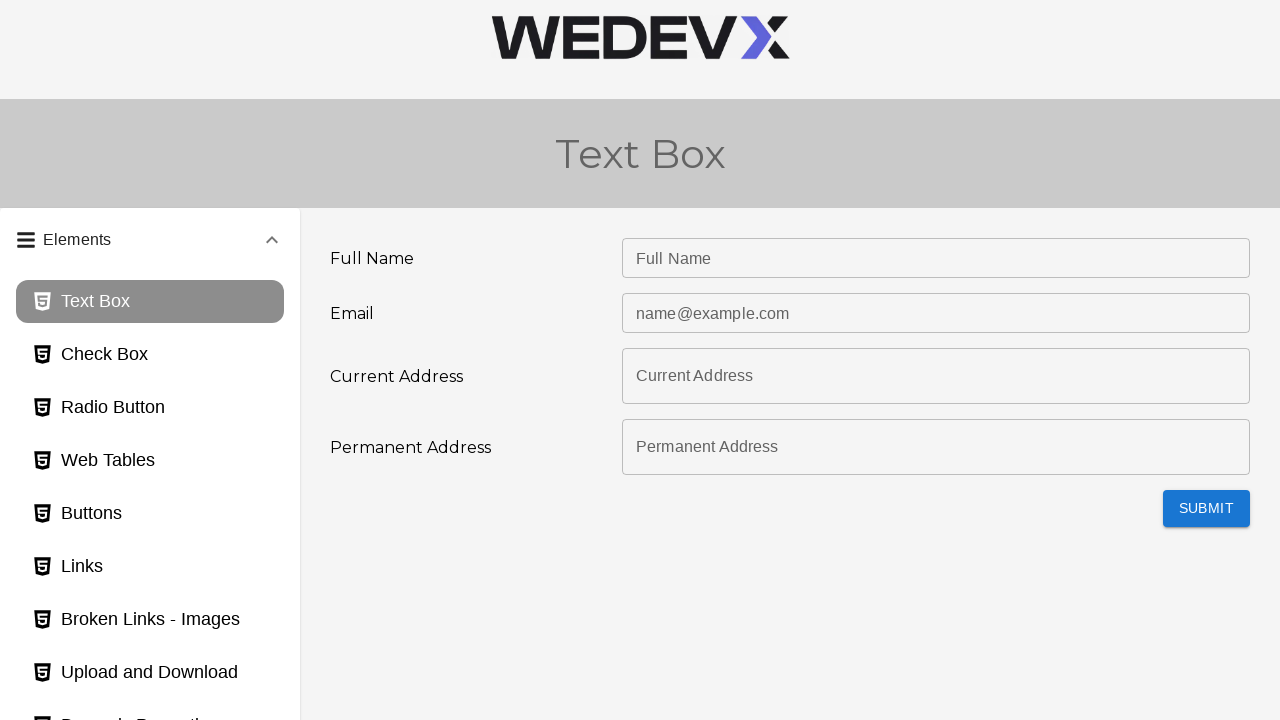

Clicked on the dynamic properties page button at (150, 699) on #dynamicProperties_page
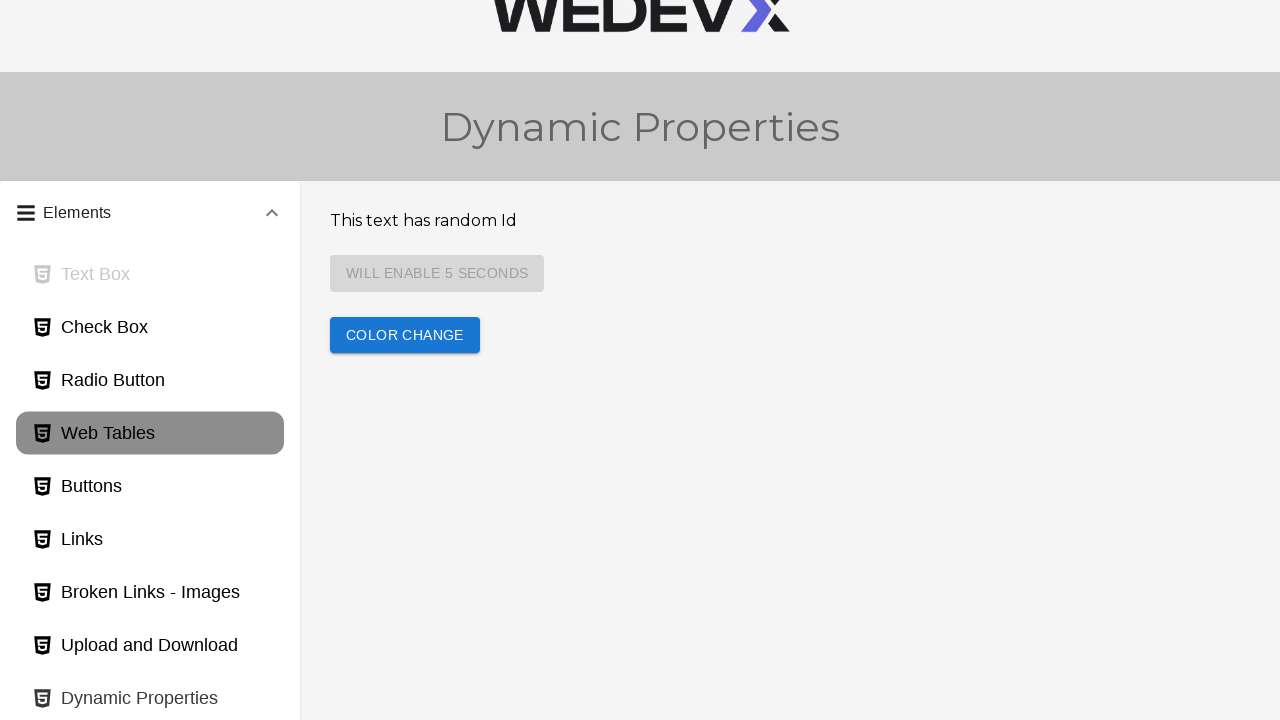

Waited for enable button to become visible
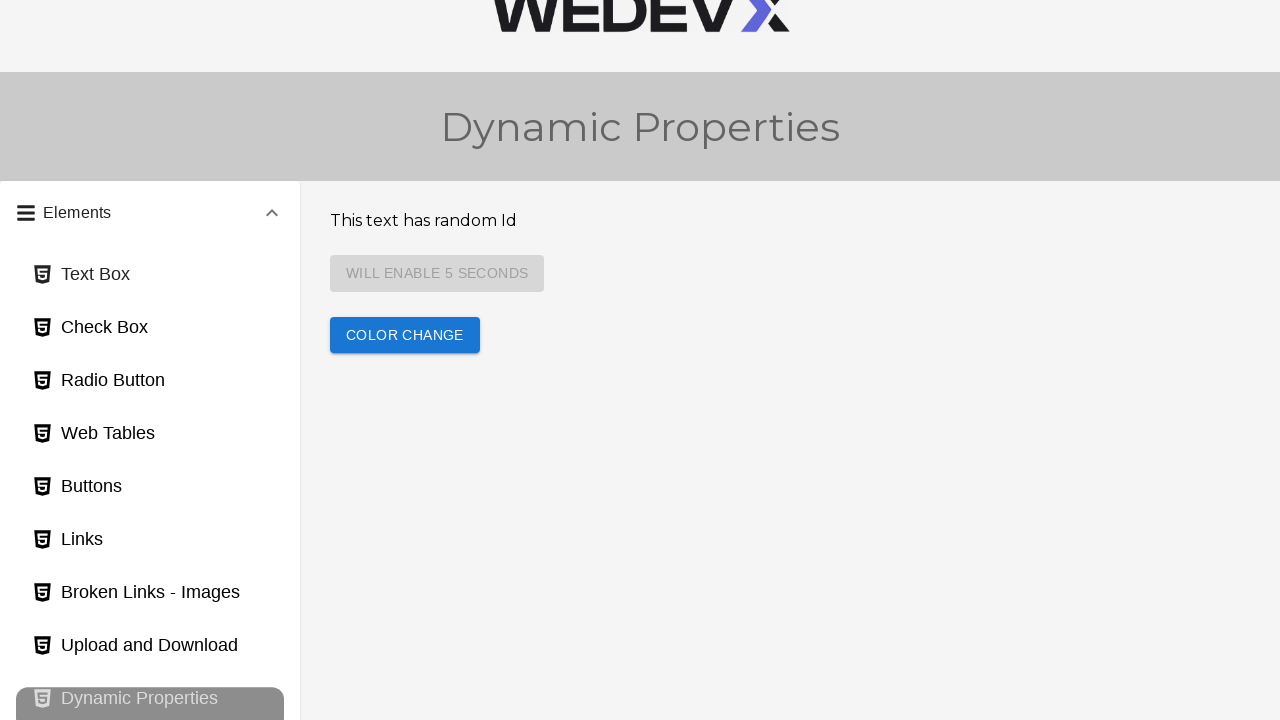

Clicked on the enabled button at (437, 301) on #enableAfter
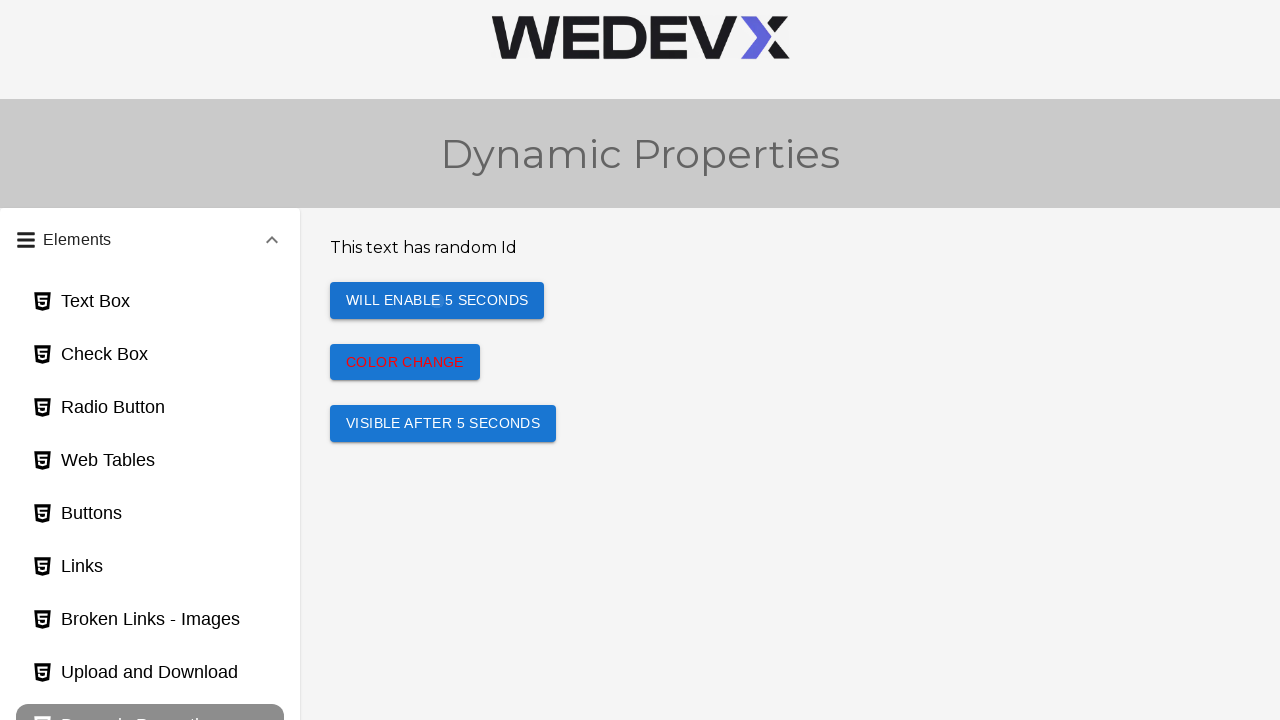

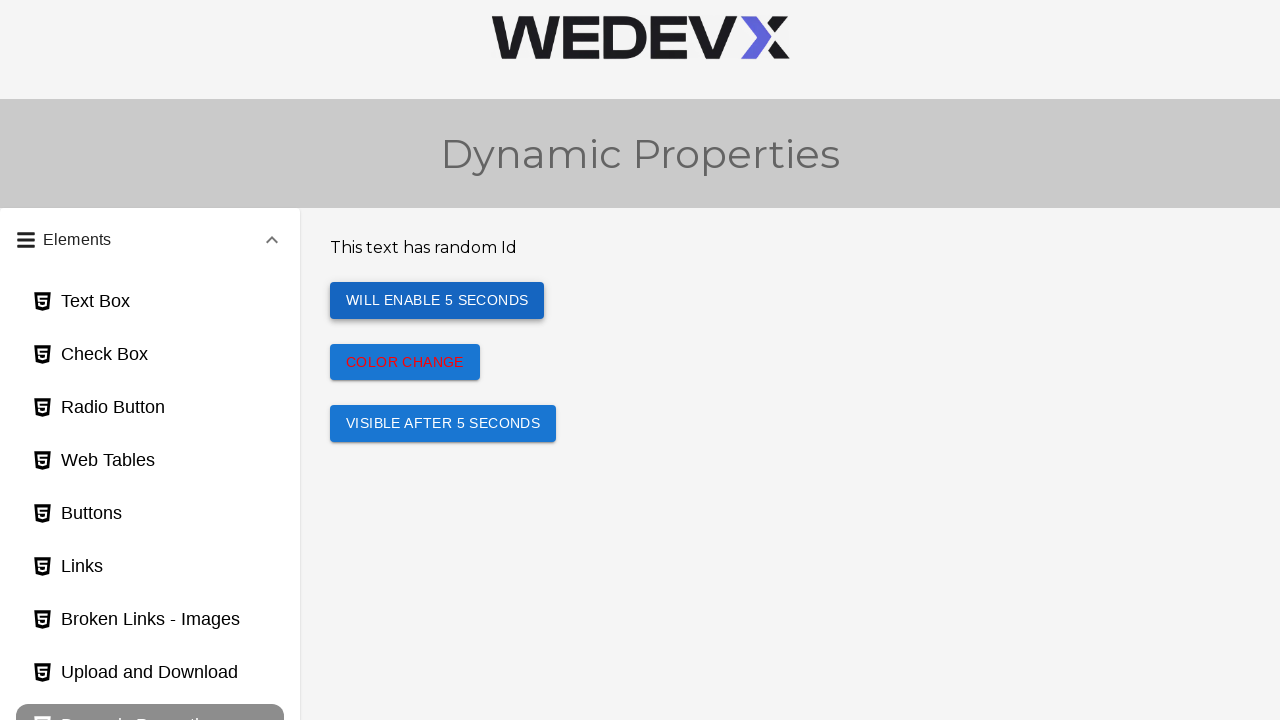